Tests that edits are cancelled when pressing Escape key

Starting URL: https://demo.playwright.dev/todomvc

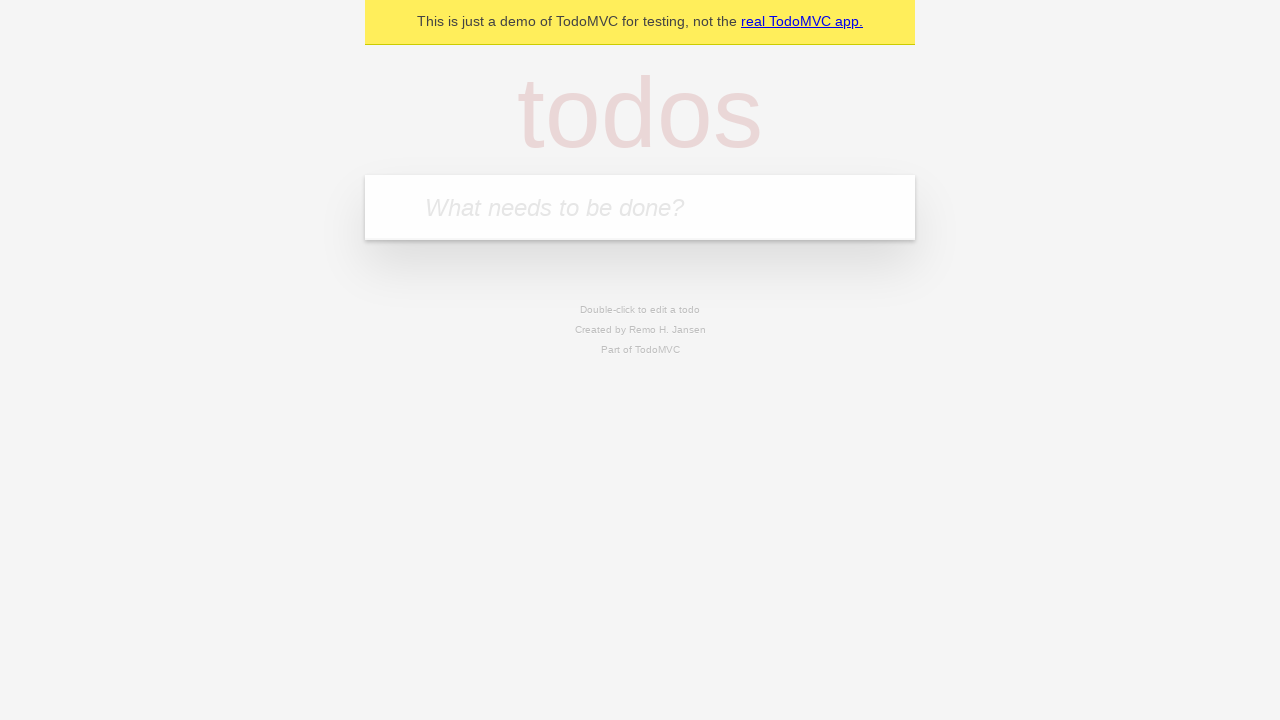

Located the todo input field
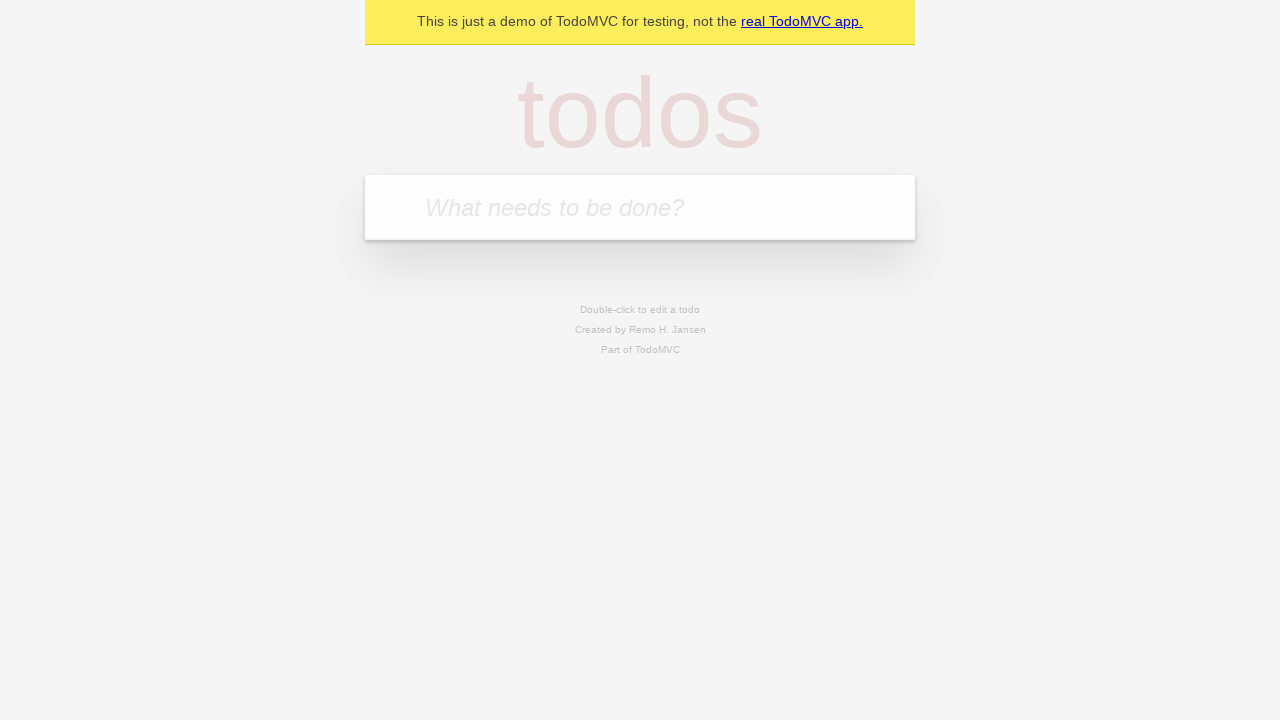

Filled first todo: 'buy some cheese' on internal:attr=[placeholder="What needs to be done?"i]
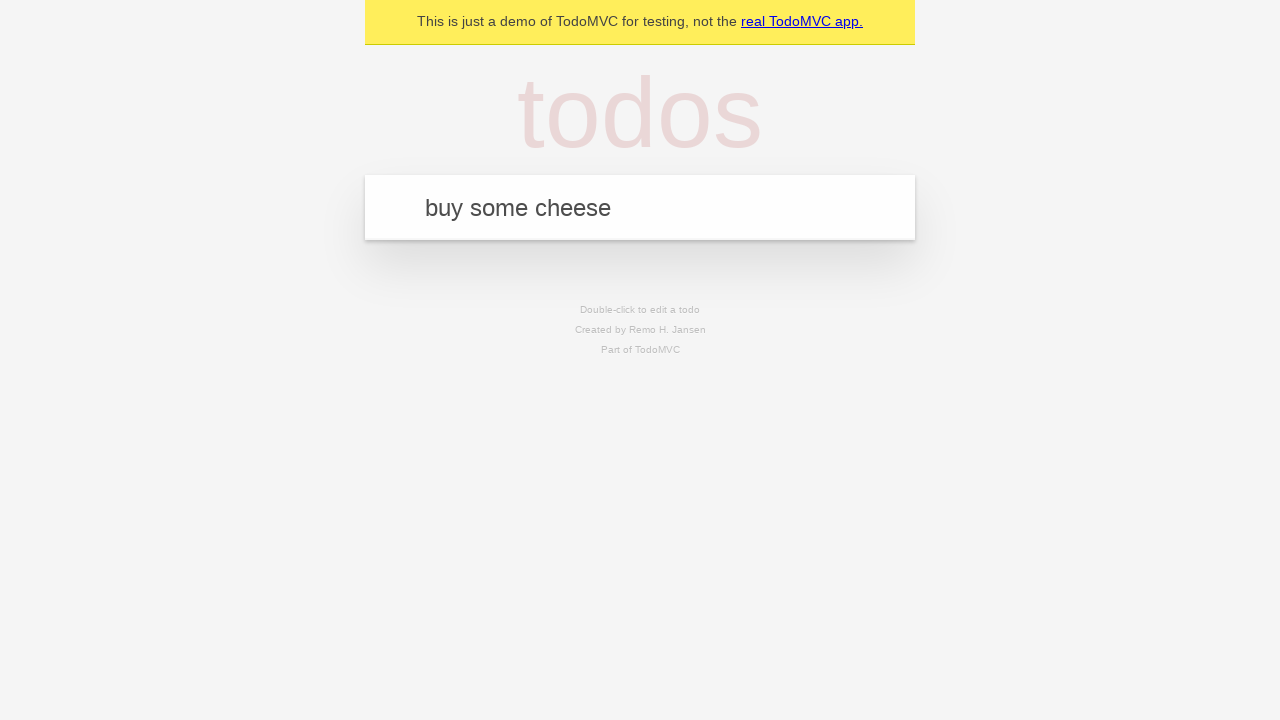

Pressed Enter to create first todo on internal:attr=[placeholder="What needs to be done?"i]
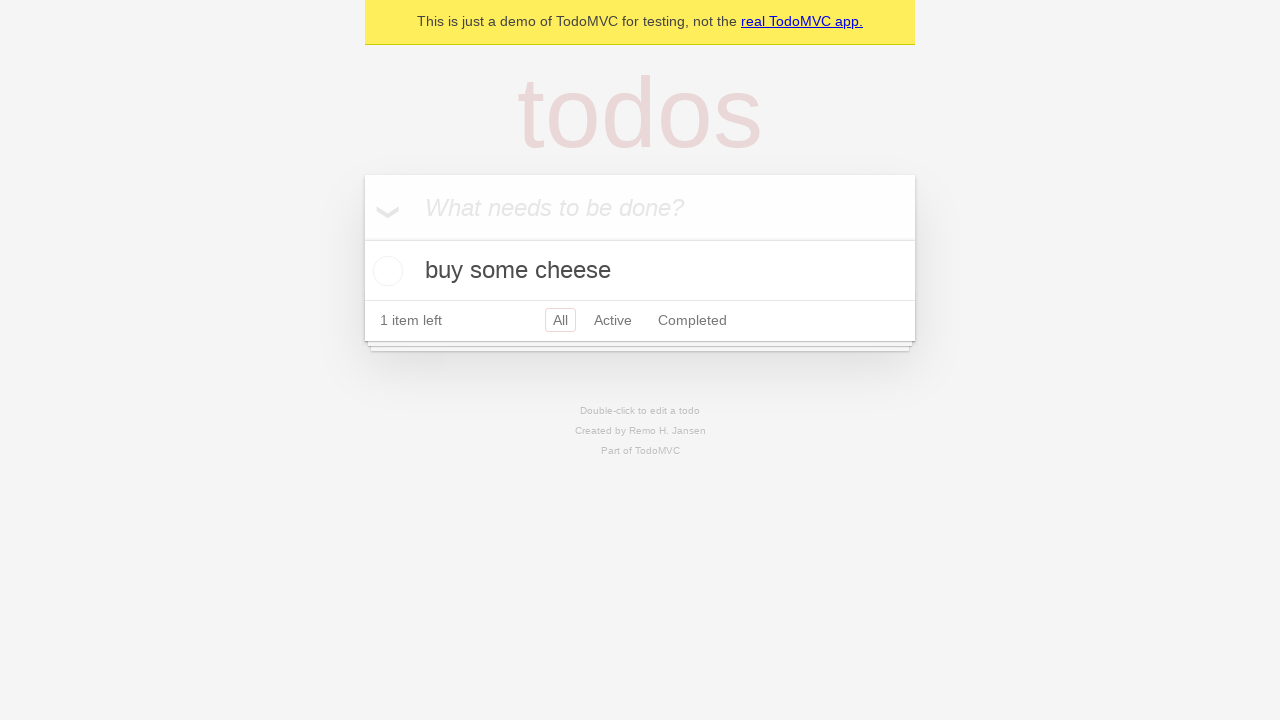

Filled second todo: 'feed the cat' on internal:attr=[placeholder="What needs to be done?"i]
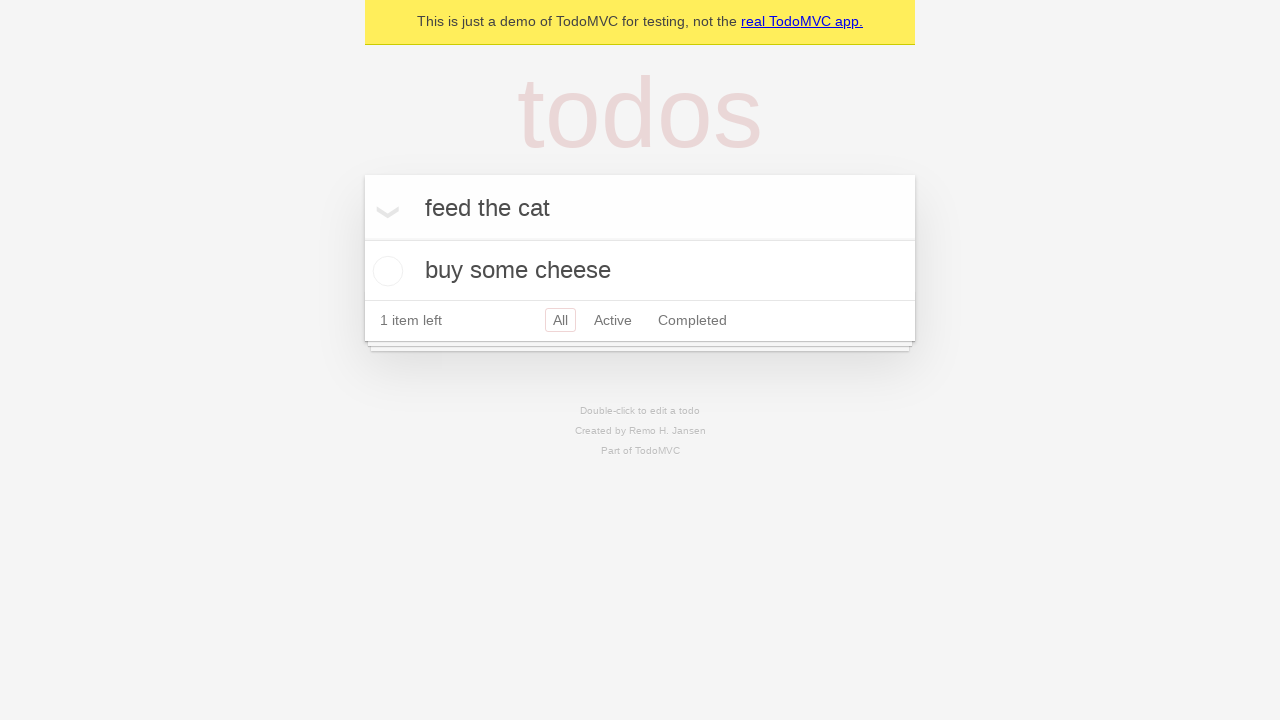

Pressed Enter to create second todo on internal:attr=[placeholder="What needs to be done?"i]
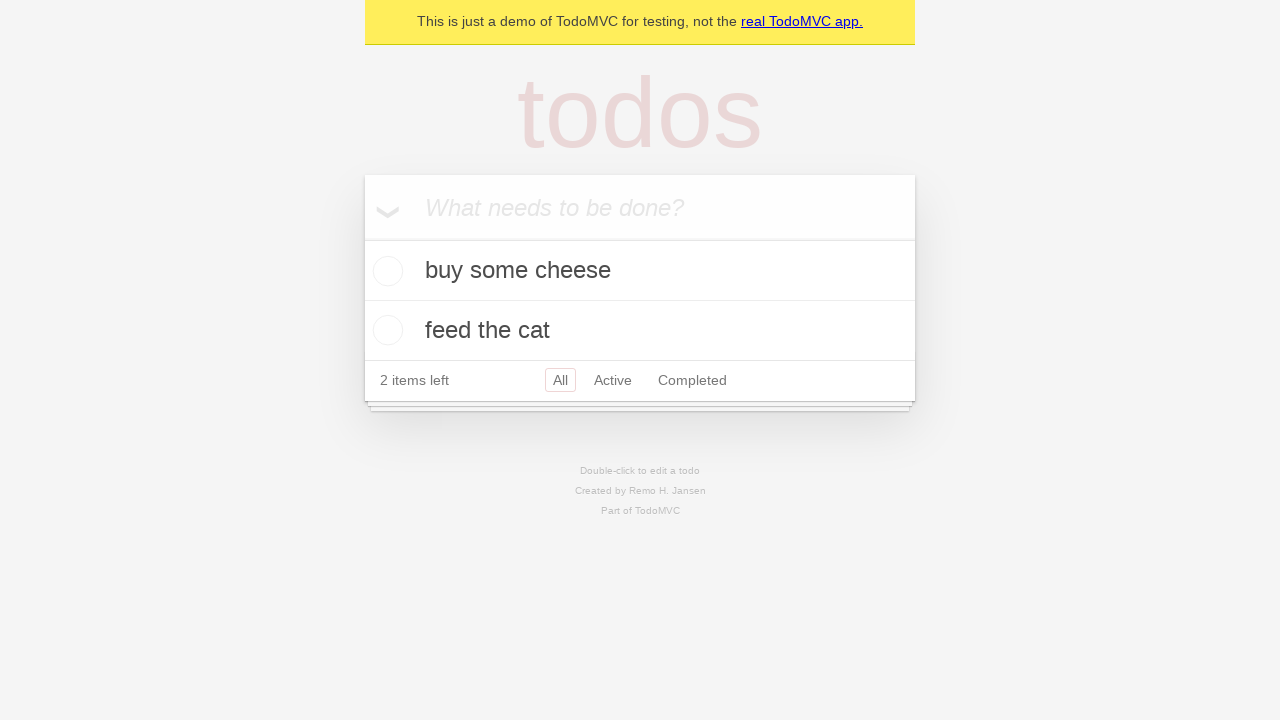

Filled third todo: 'book a doctors appointment' on internal:attr=[placeholder="What needs to be done?"i]
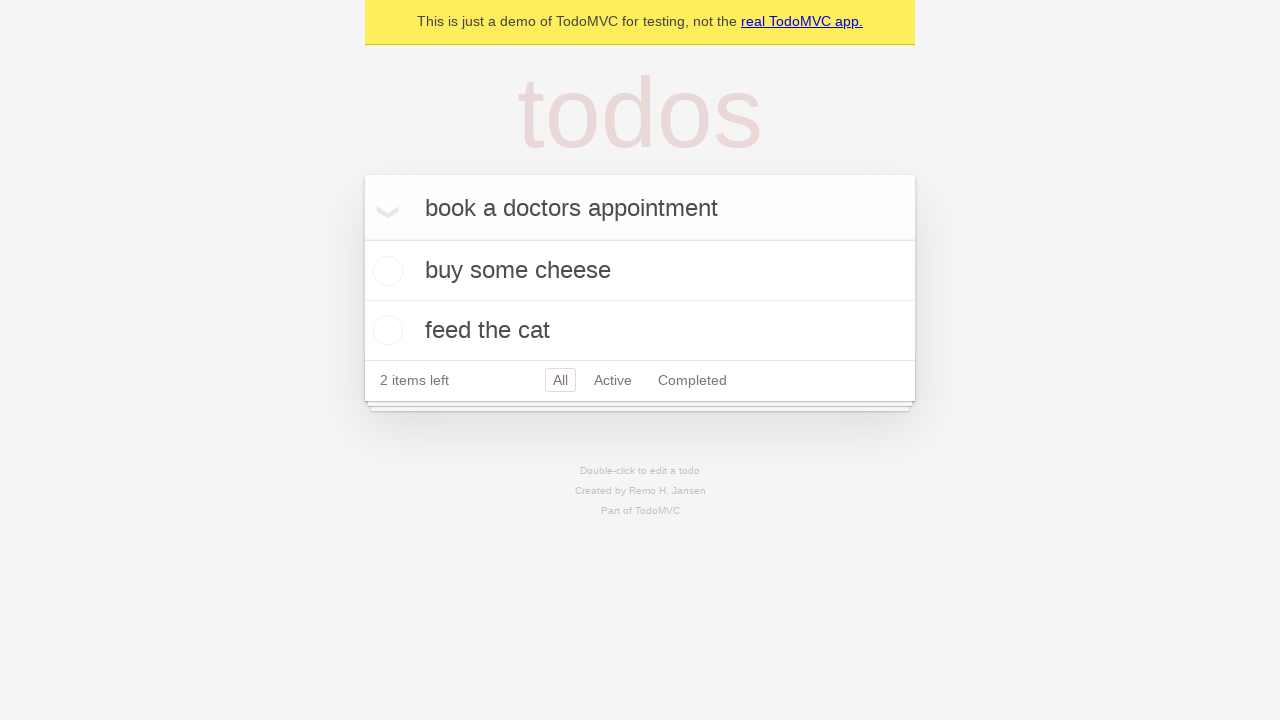

Pressed Enter to create third todo on internal:attr=[placeholder="What needs to be done?"i]
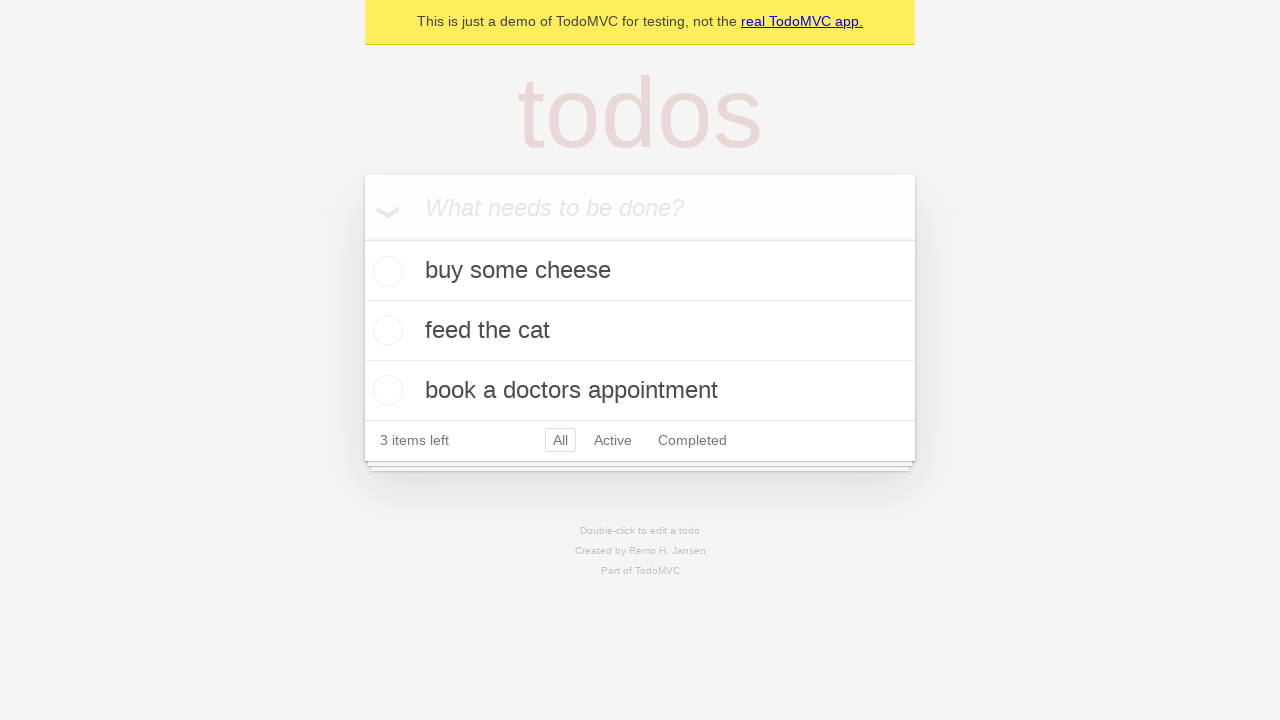

Located all todo items
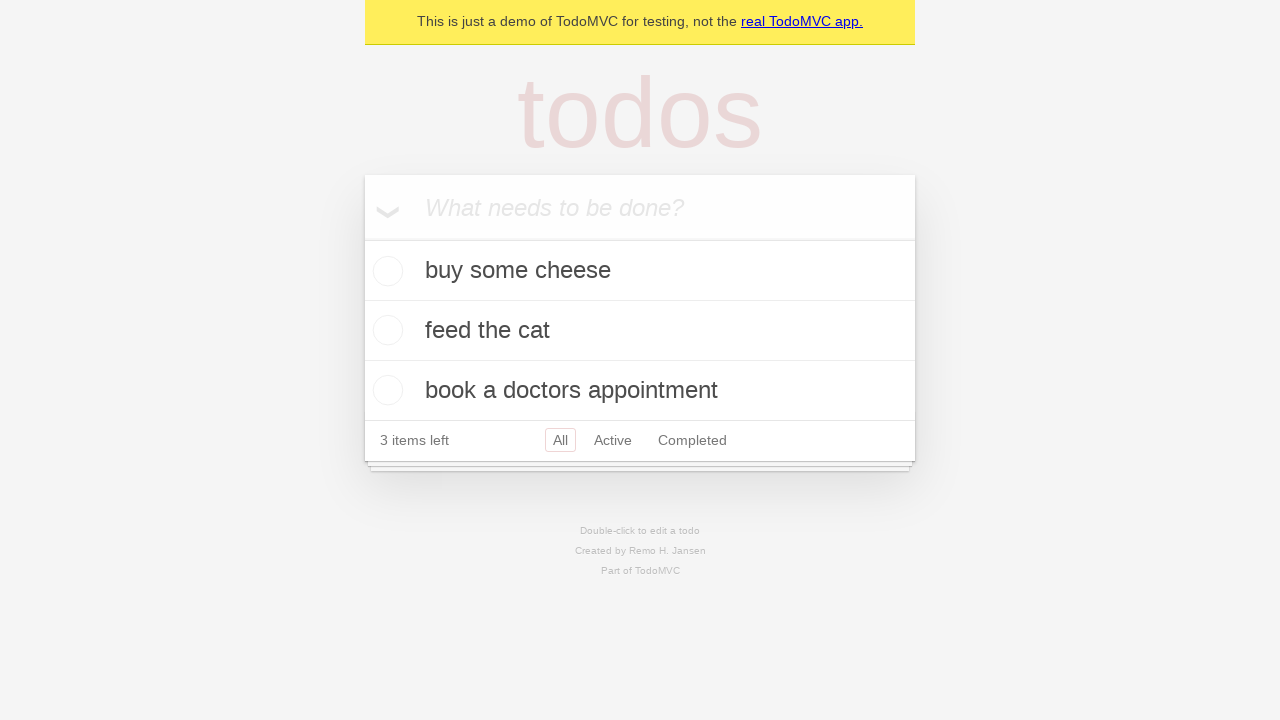

Double-clicked second todo to enter edit mode at (640, 331) on internal:testid=[data-testid="todo-item"s] >> nth=1
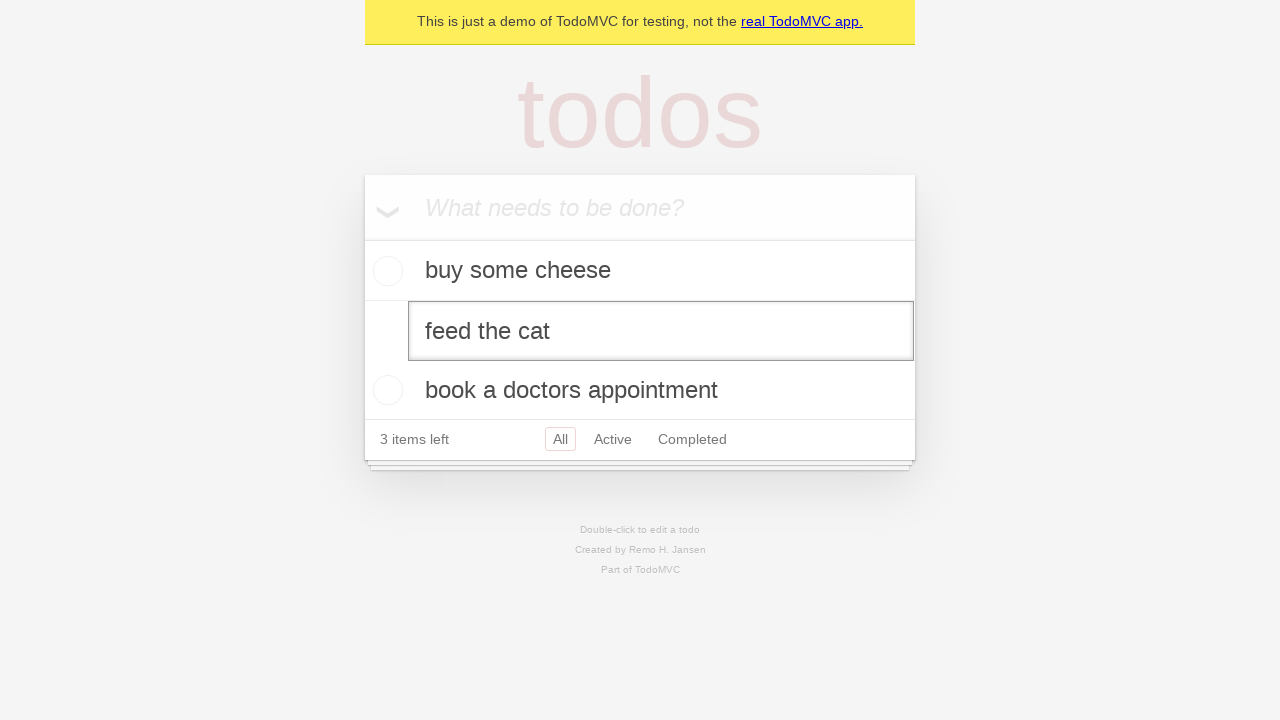

Filled edit field with 'buy some sausages' on internal:testid=[data-testid="todo-item"s] >> nth=1 >> internal:role=textbox[nam
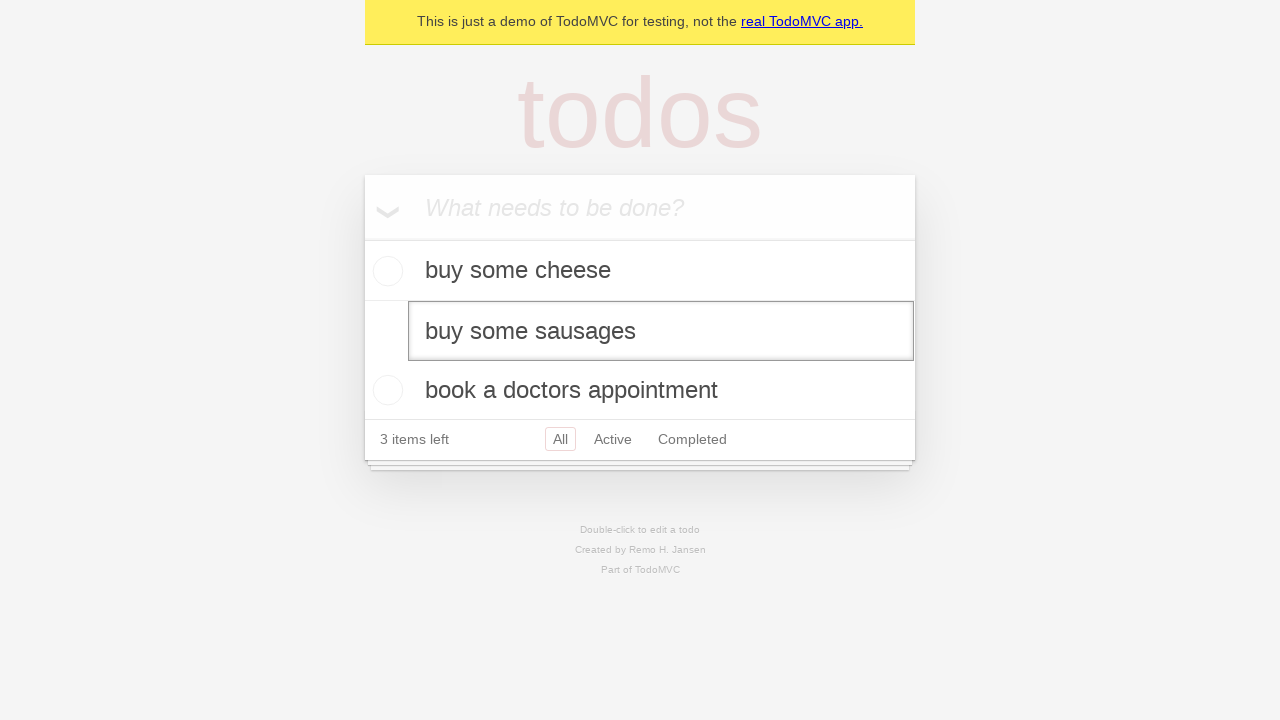

Pressed Escape to cancel edit - verifying changes are reverted on internal:testid=[data-testid="todo-item"s] >> nth=1 >> internal:role=textbox[nam
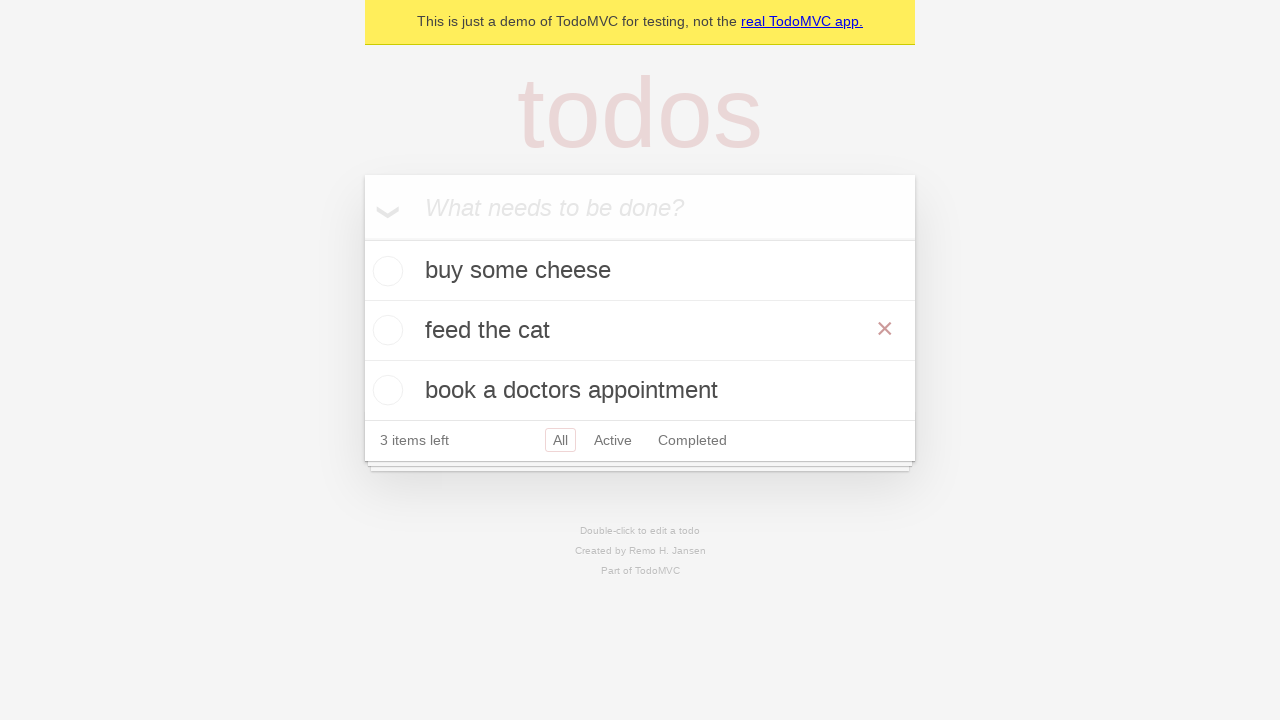

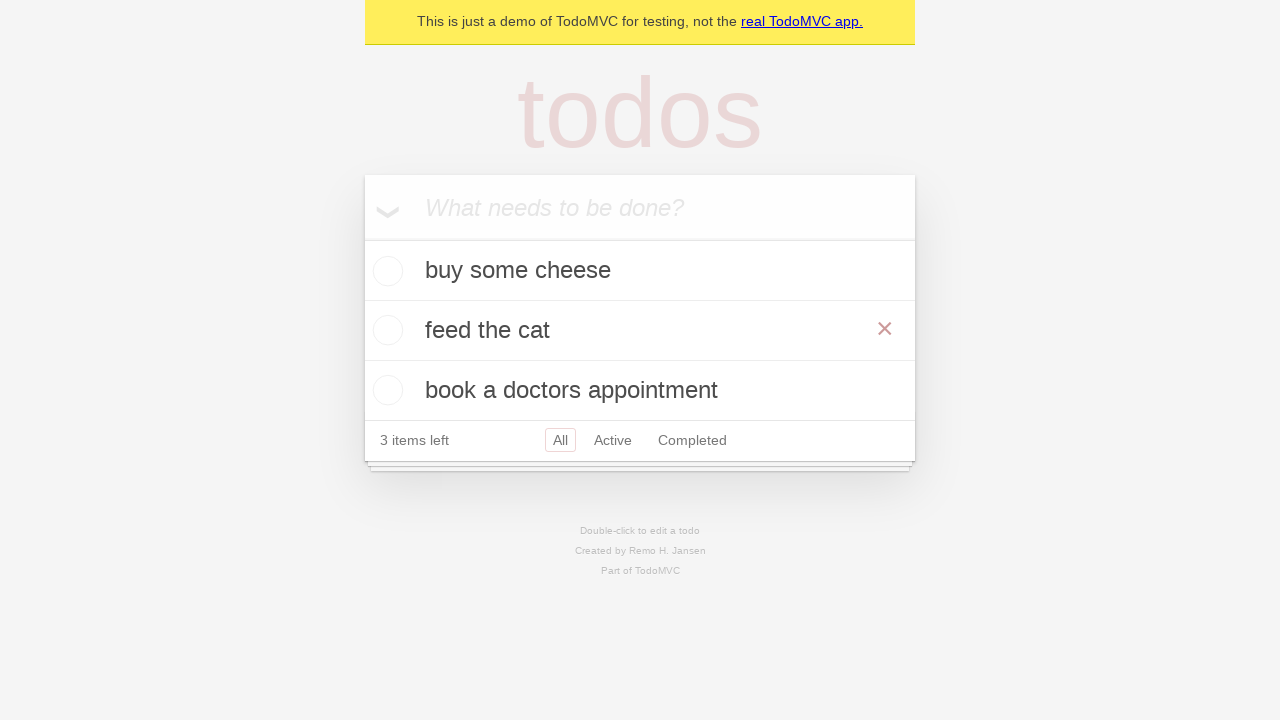